Tests adding a new row to the web table by clicking the Add button, filling in all form fields (first name, last name, email, age, salary, department), and submitting the form.

Starting URL: https://demoqa.com/webtables

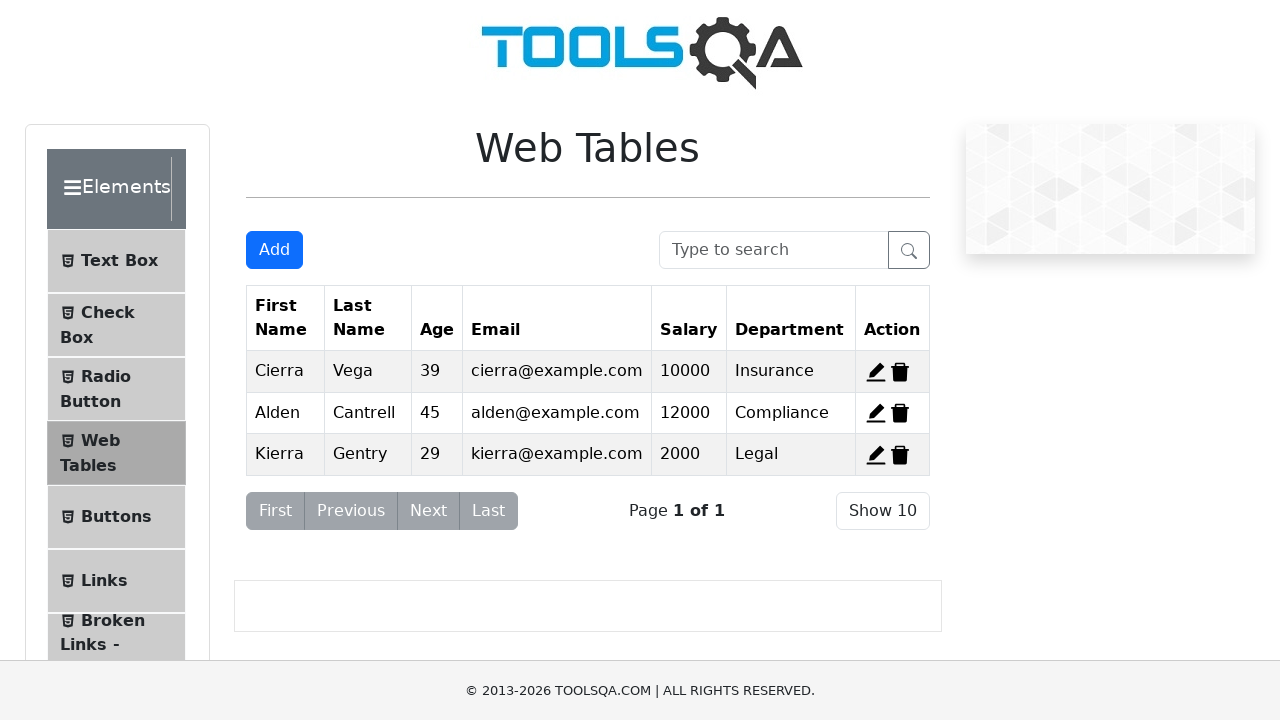

Clicked Add button to open registration form at (274, 250) on #addNewRecordButton
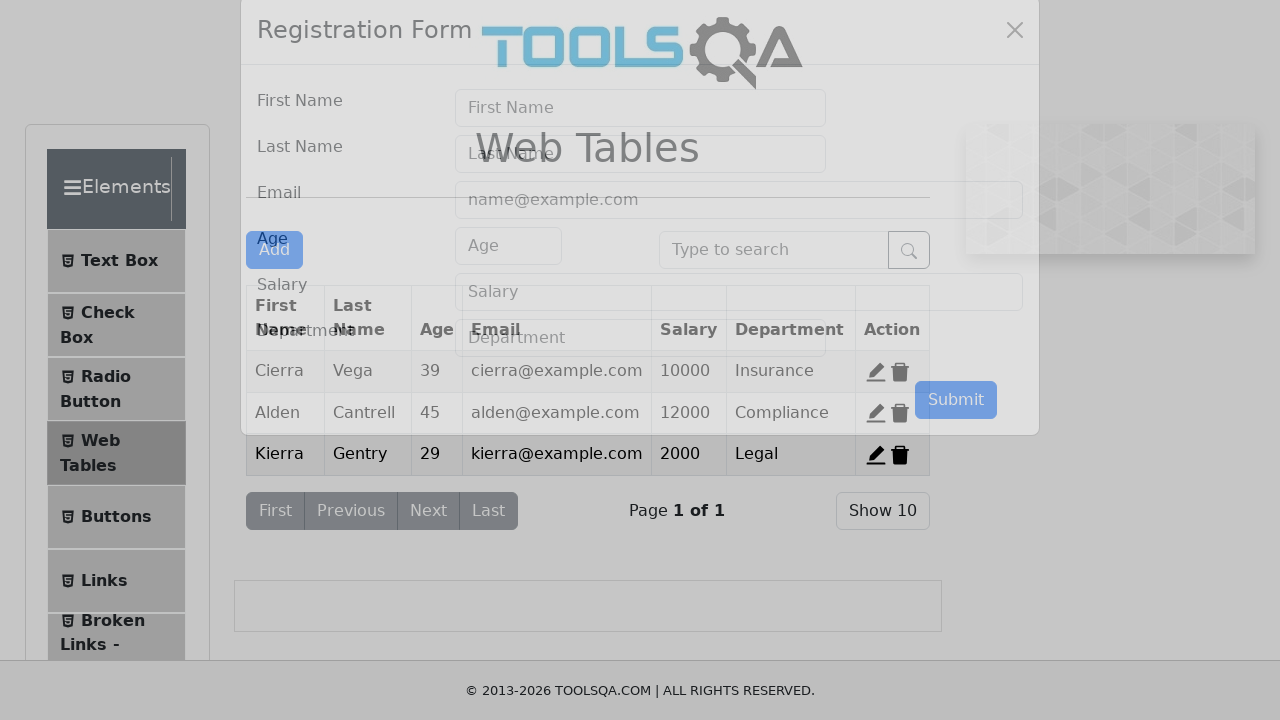

Registration form modal appeared
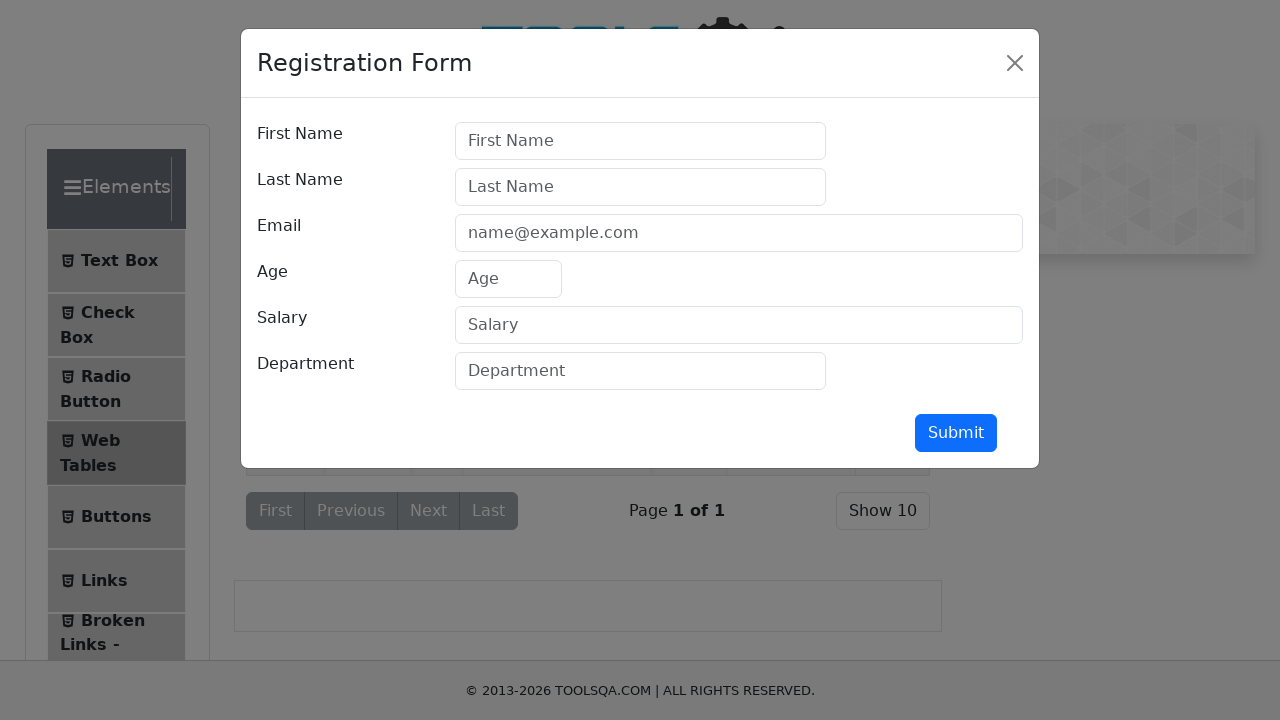

Filled in first name as 'Elchin' on #firstName
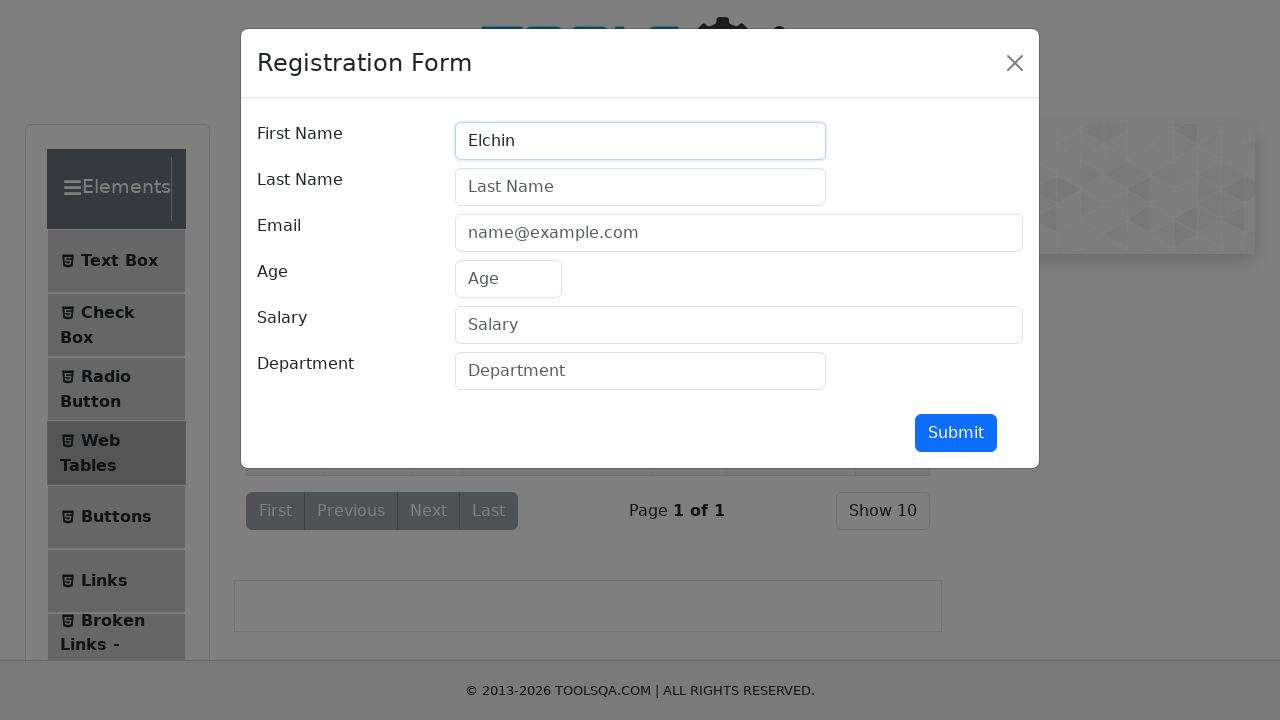

Filled in last name as 'Sangu' on #lastName
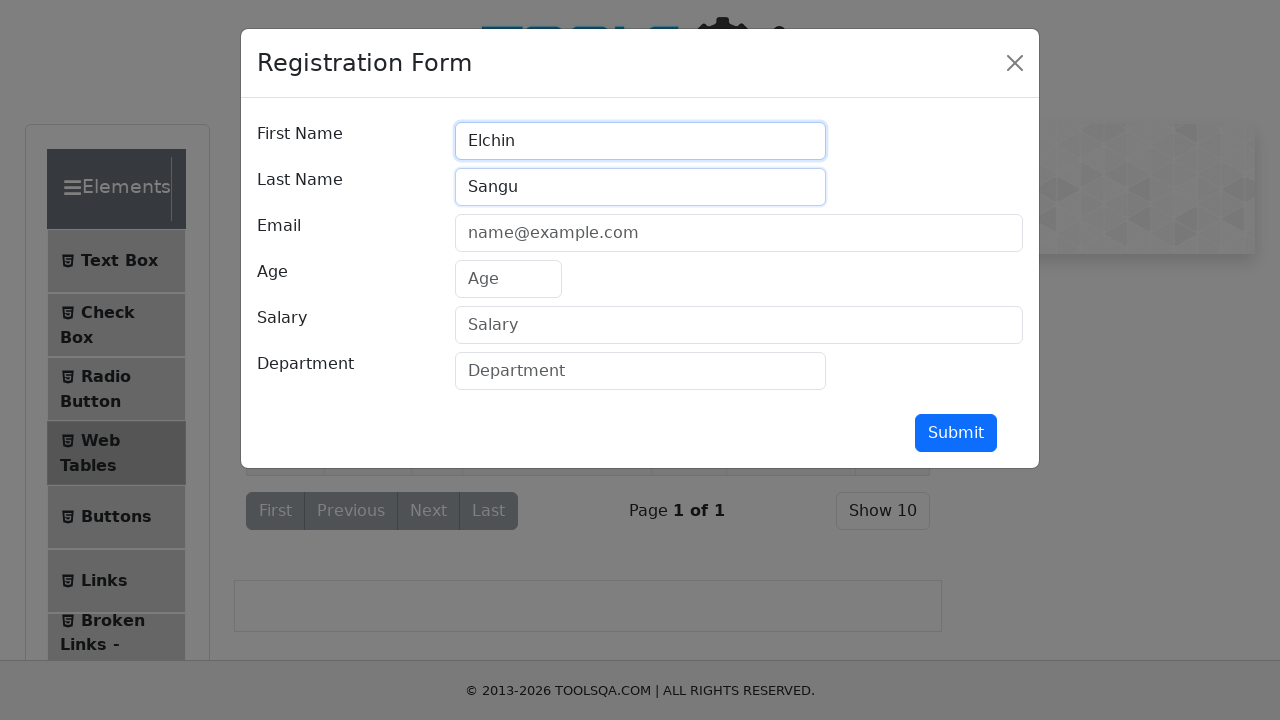

Filled in email as 'elchin@ask.com' on #userEmail
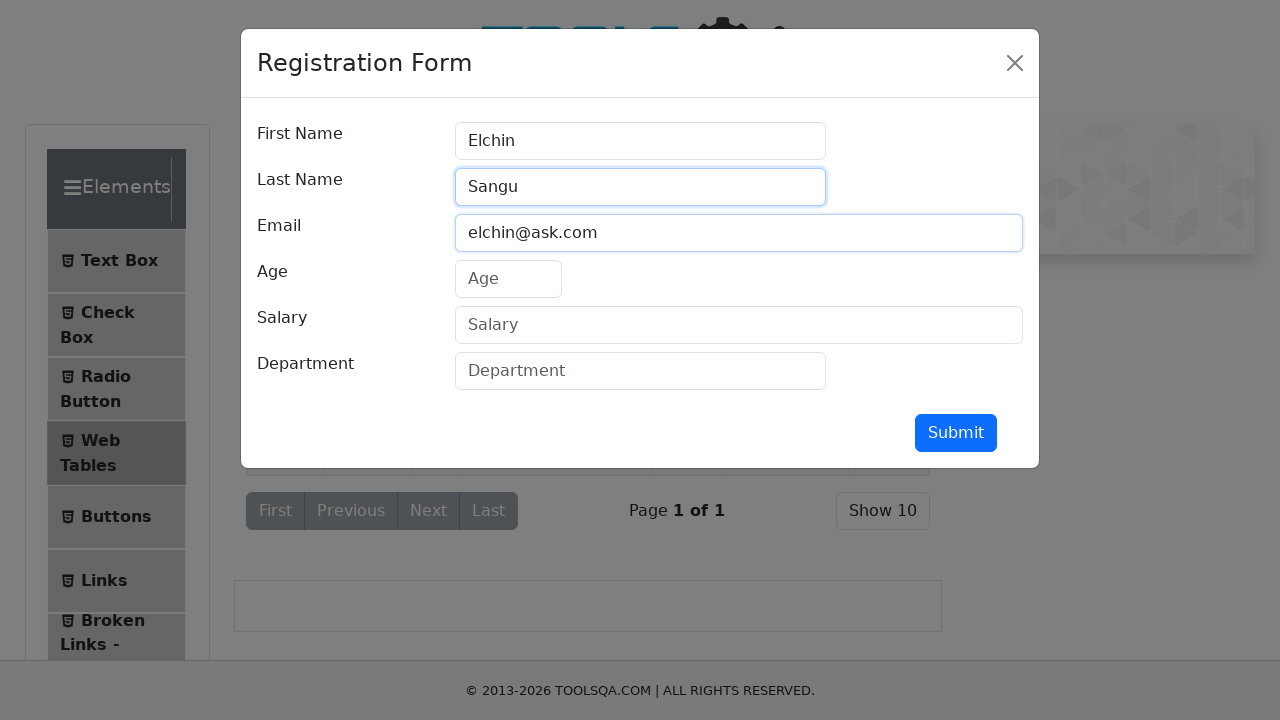

Filled in age as '41' on #age
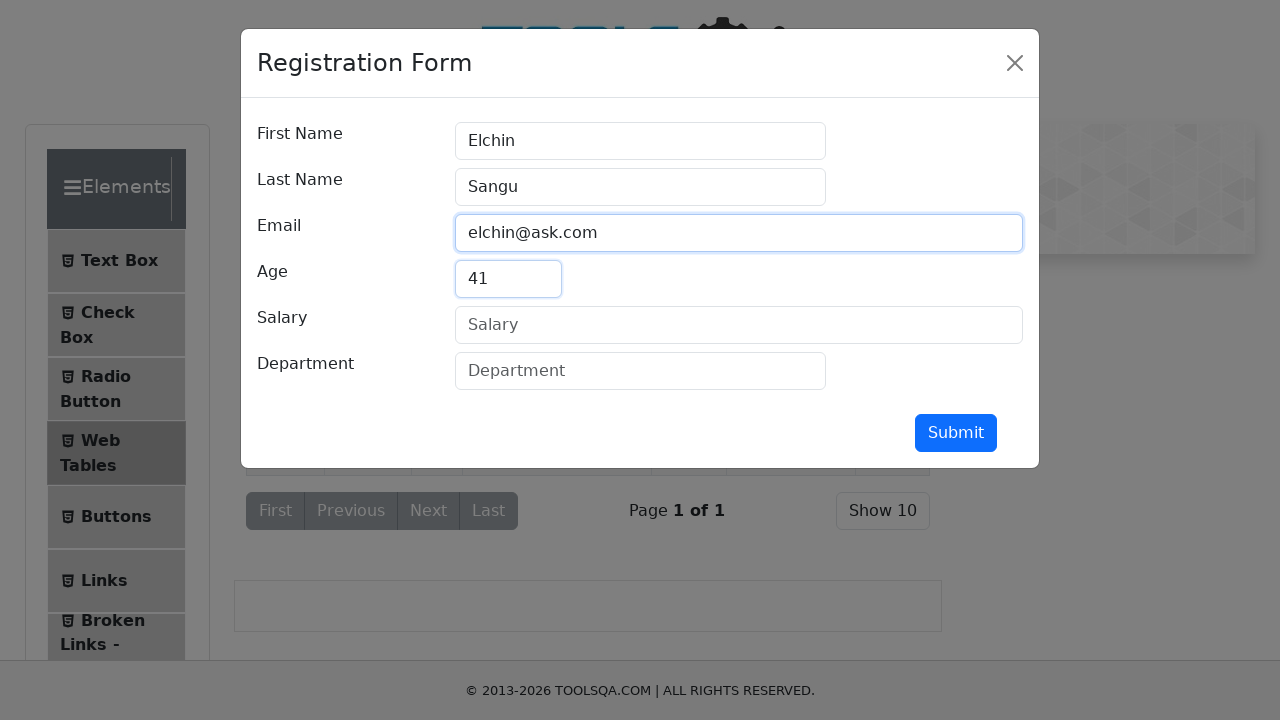

Filled in salary as '50000' on #salary
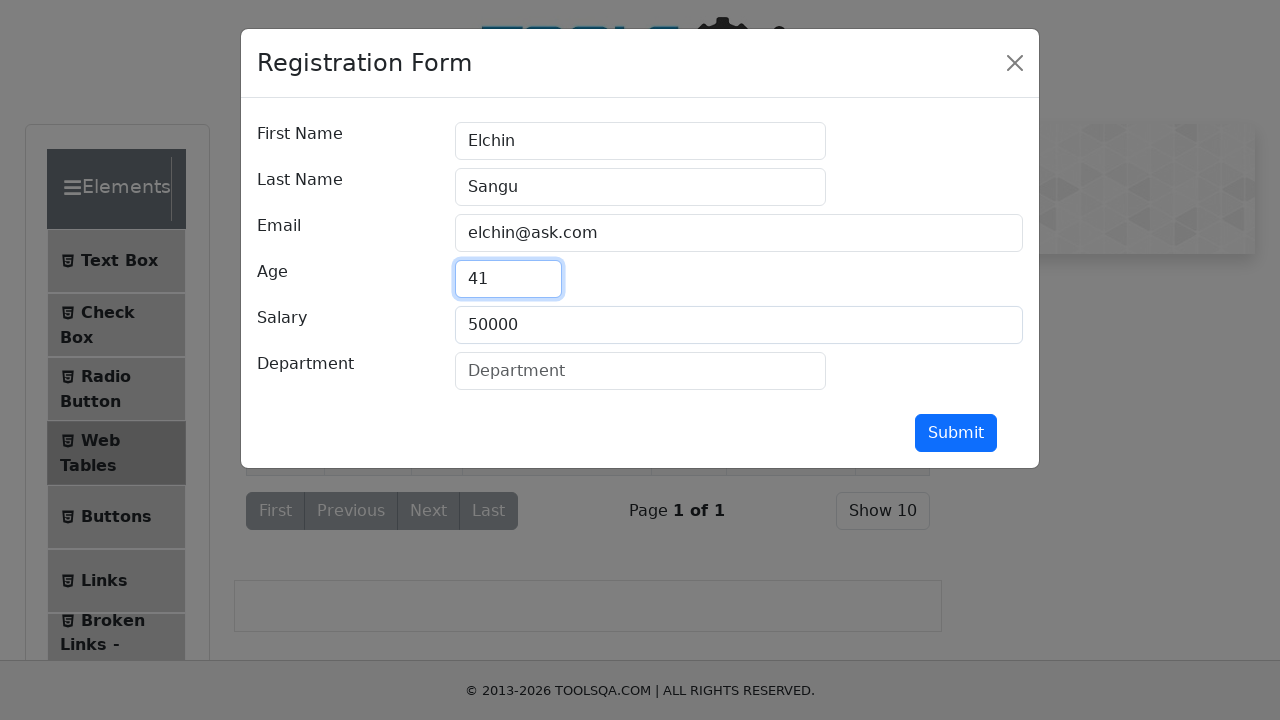

Filled in department as 'Finance' on #department
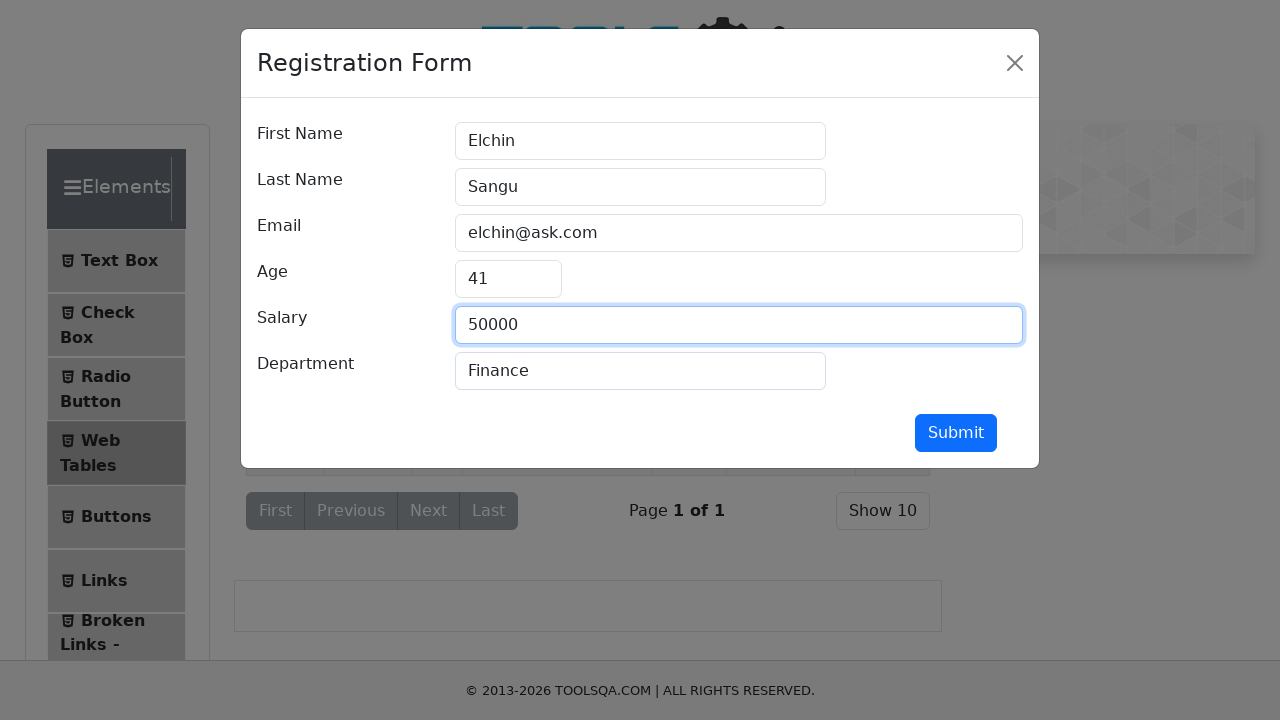

Clicked submit button to add new row at (956, 433) on #submit
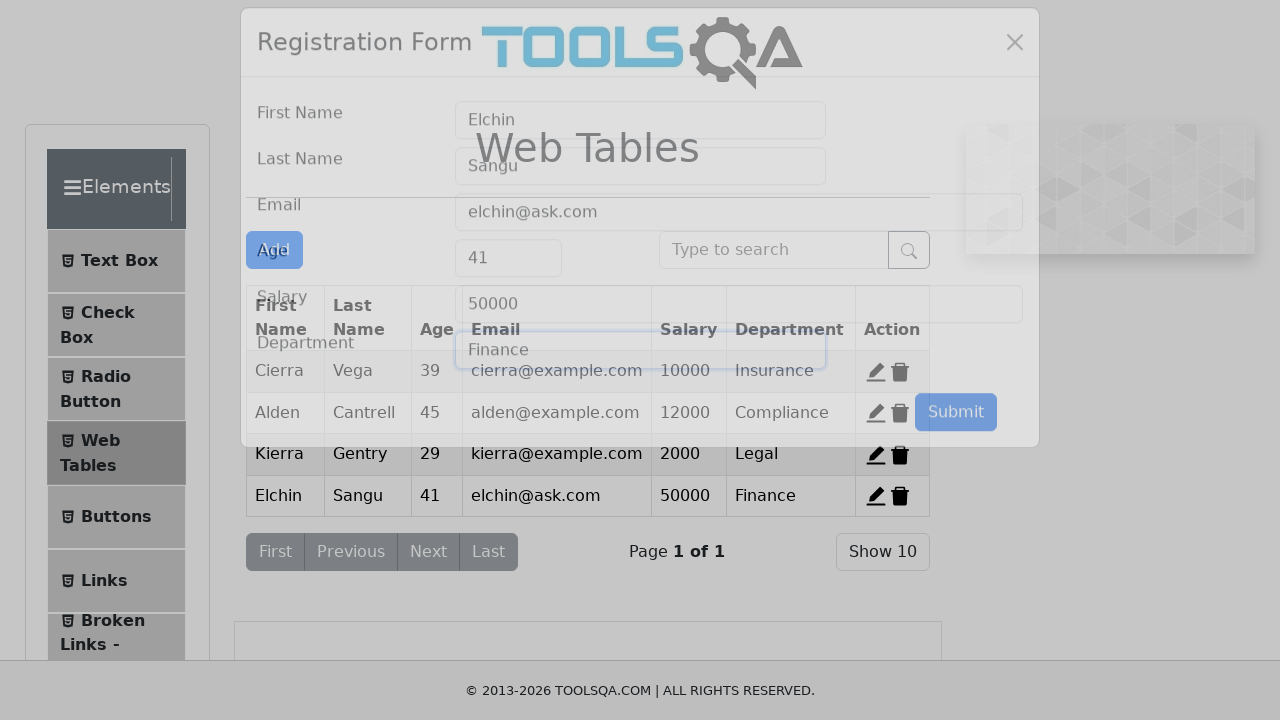

Registration form modal closed and new row added to table
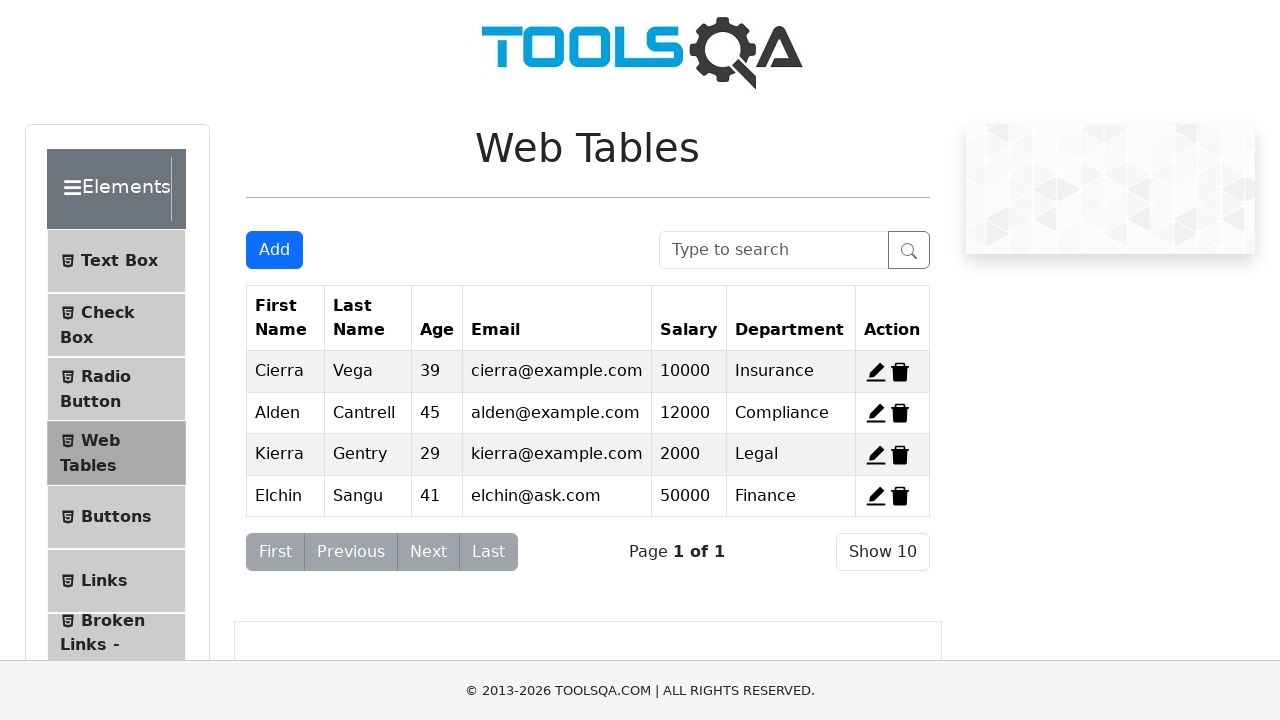

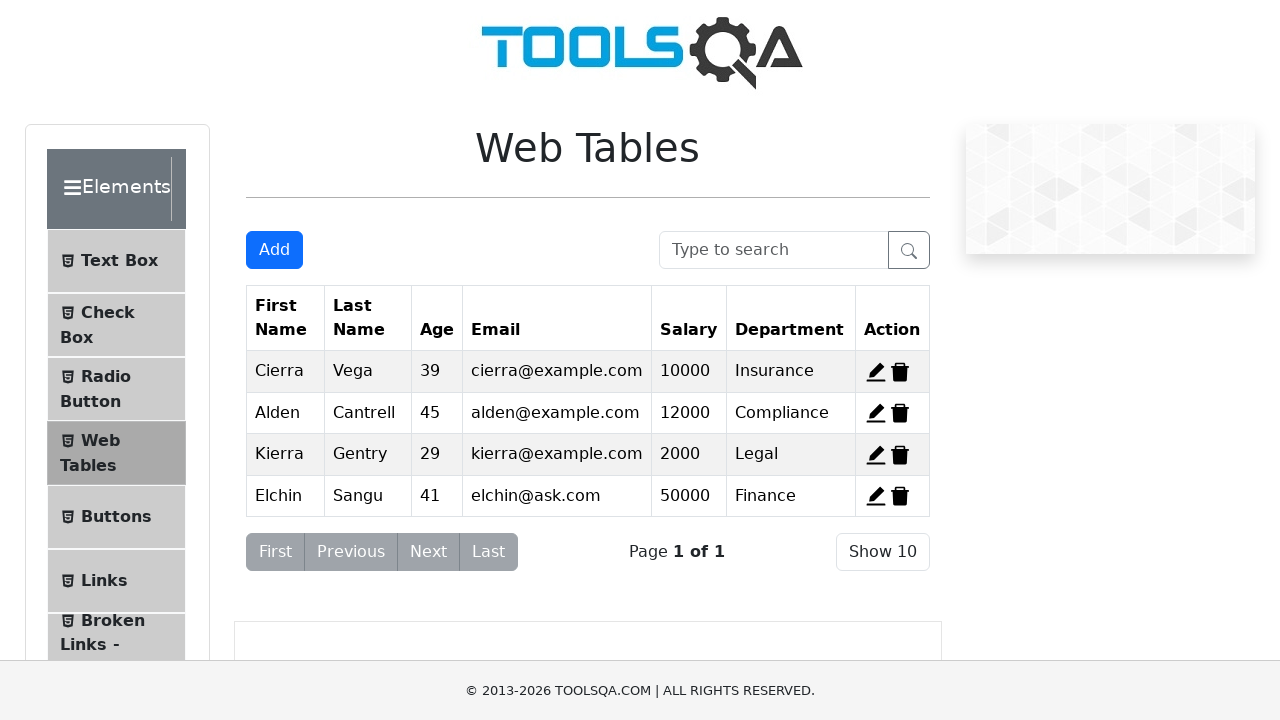